Tests multi-modal window functionality by opening nested modals and clicking Save Changes

Starting URL: https://www.lambdatest.com/selenium-playground/bootstrap-modal-demo

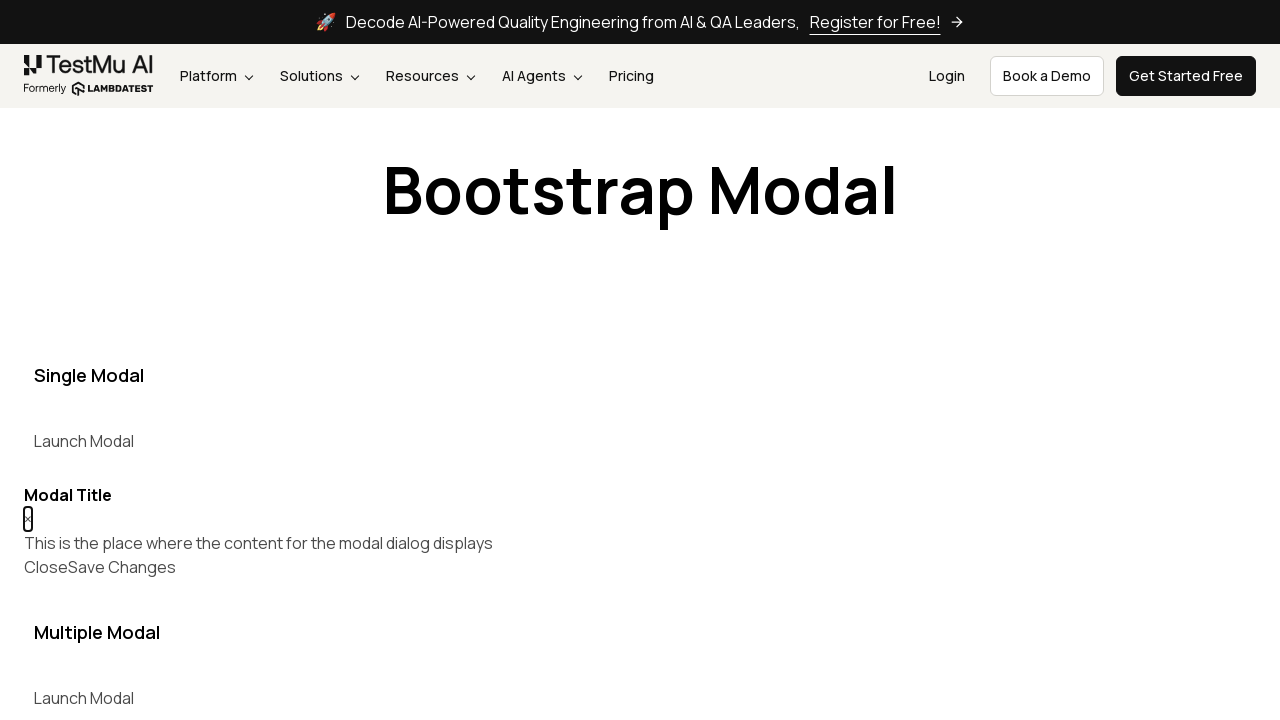

Clicked second Launch Modal button to open first modal at (84, 698) on internal:text="Launch Modal"i >> nth=1
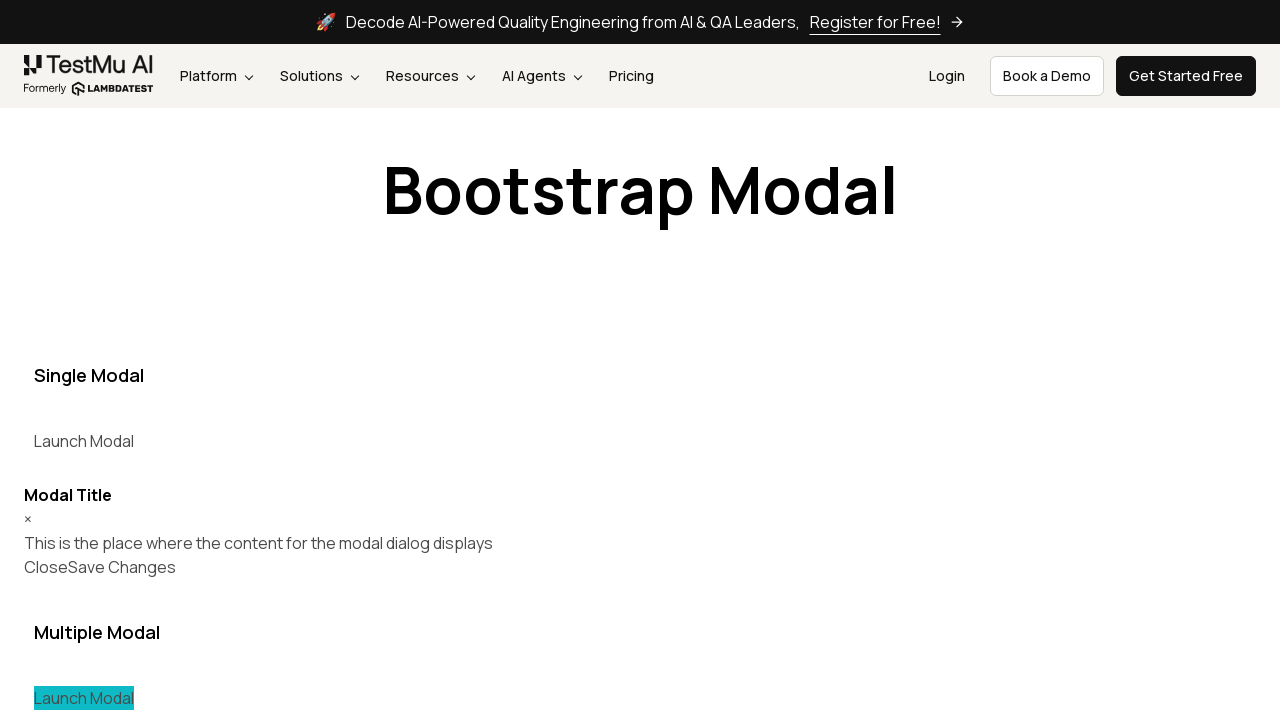

Clicked button to open second nested modal at (74, 360) on [data-target='#mySecondModal'] >> nth=0
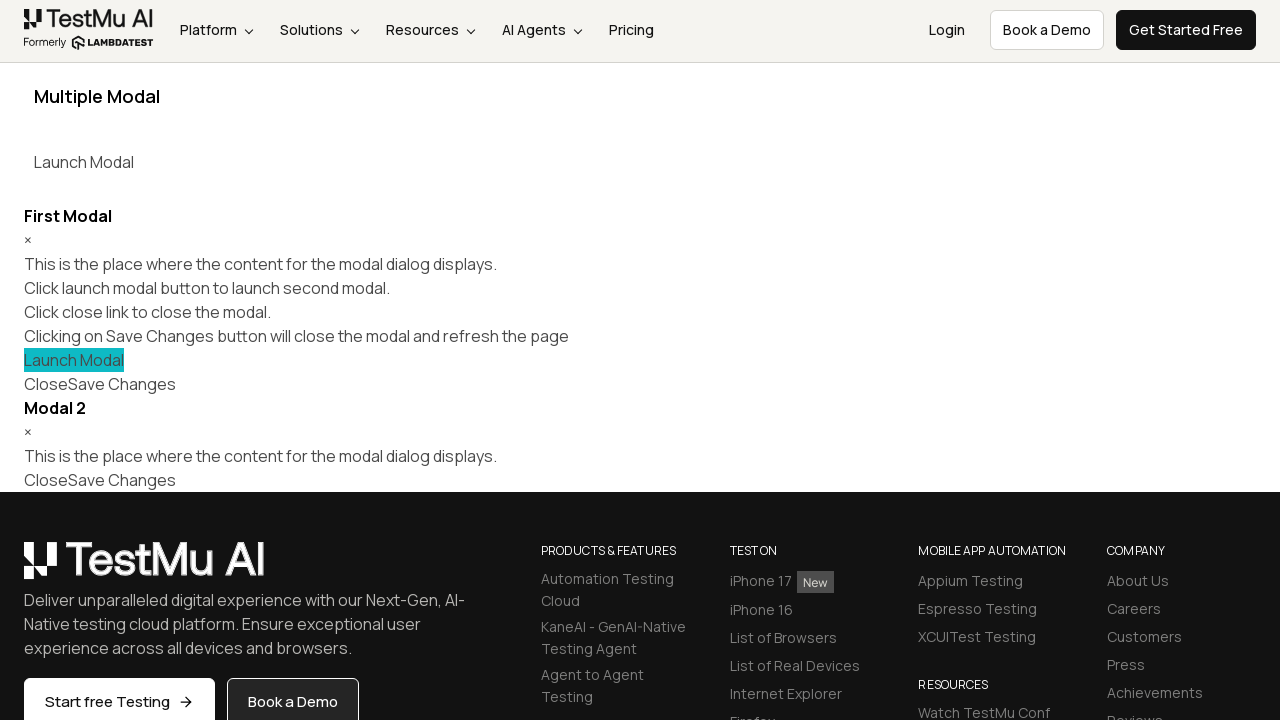

Waited 2 seconds for modal animation to complete
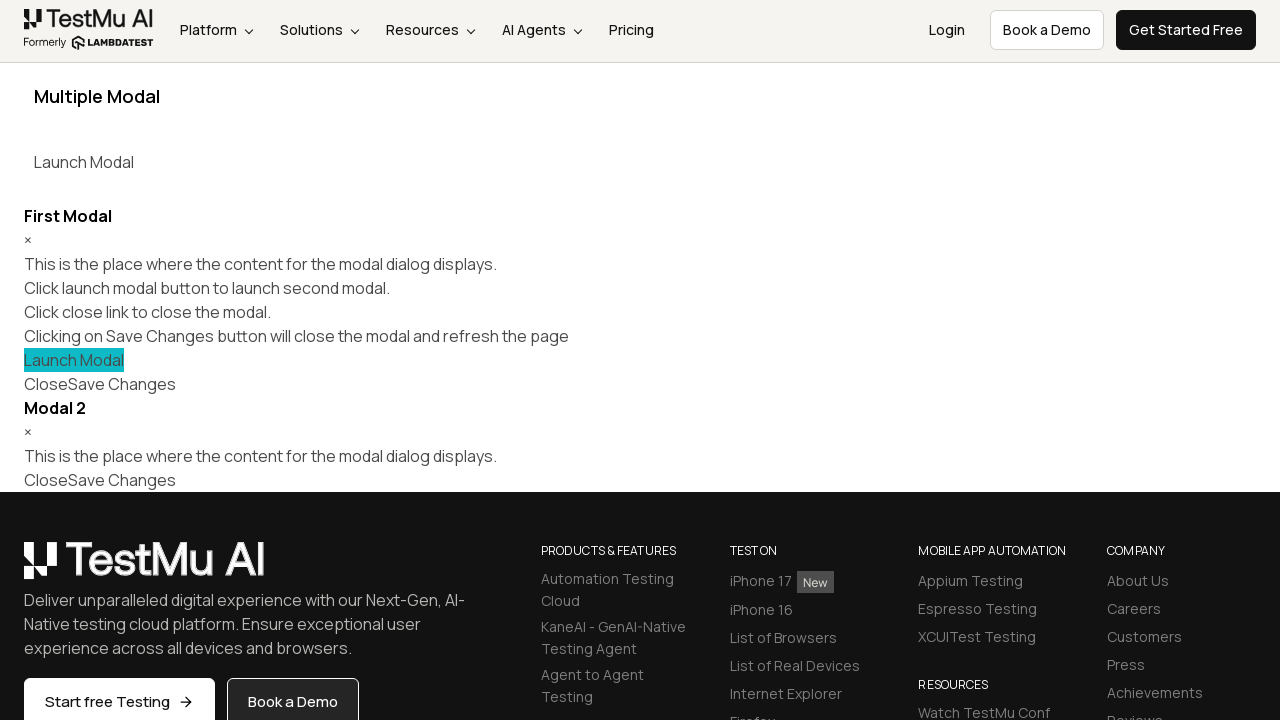

Clicked Save Changes button in the second modal at (122, 384) on internal:text="Save Changes"i >> nth=2
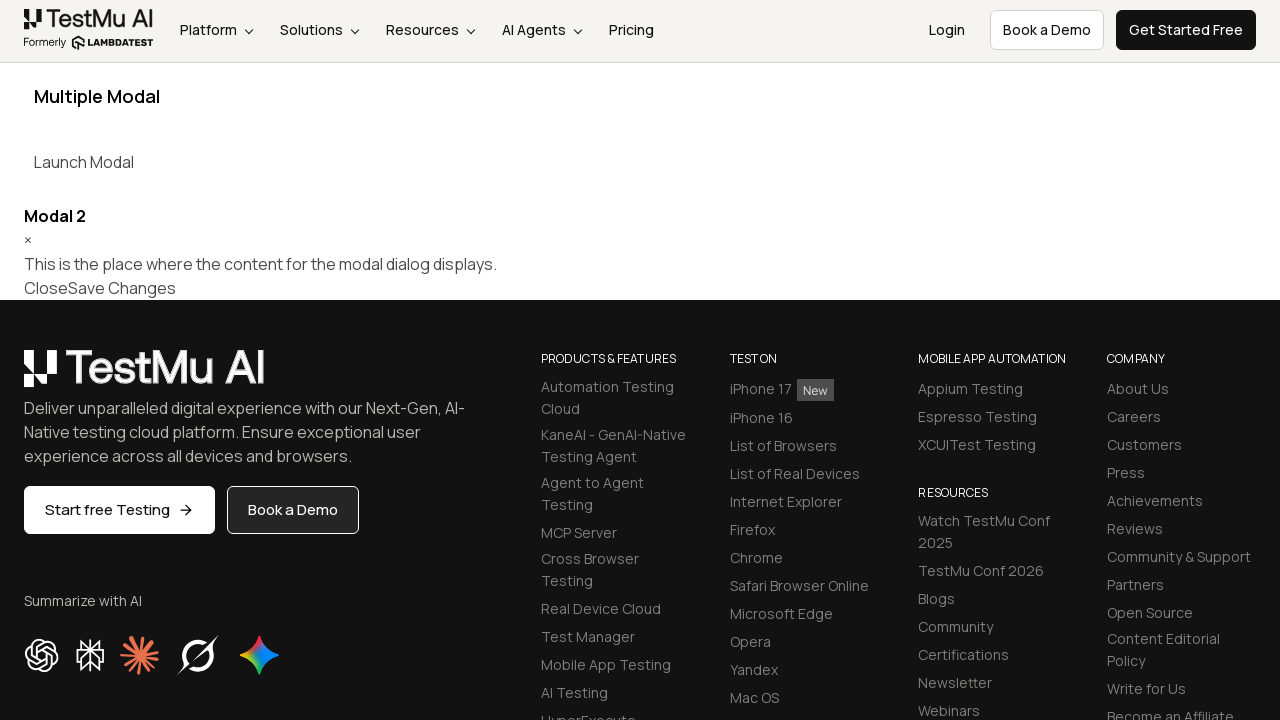

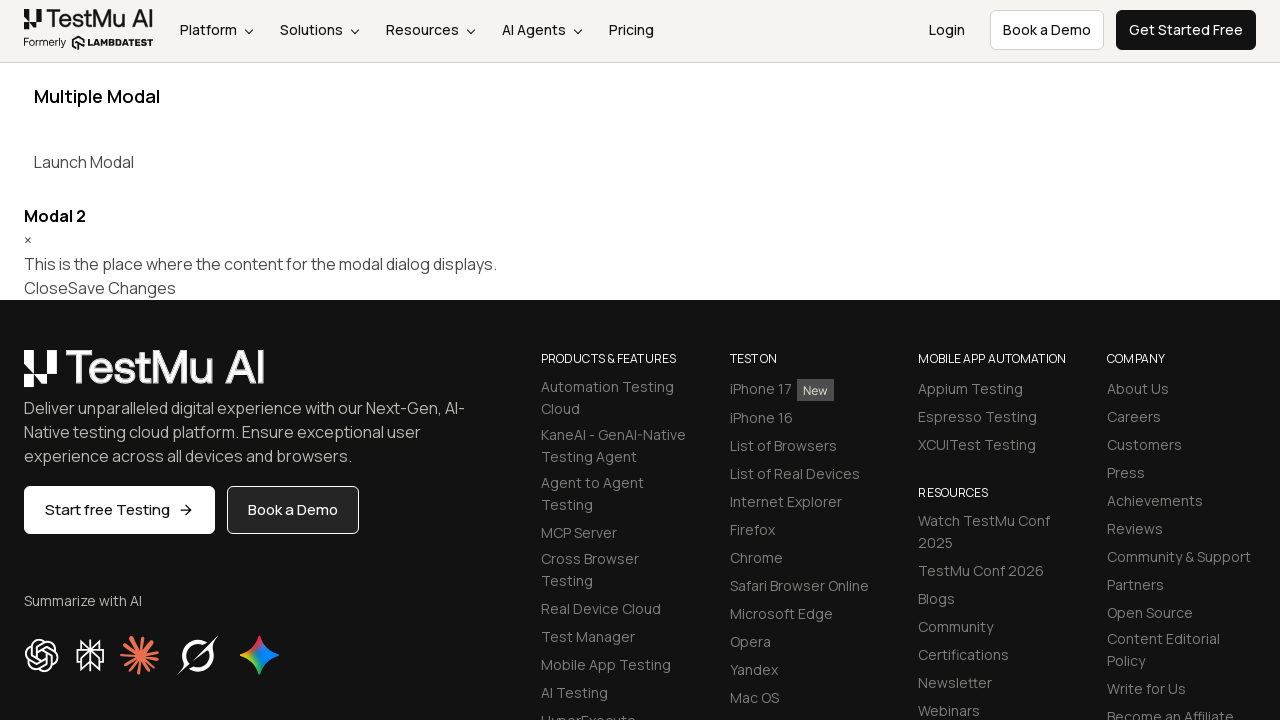